Navigates to an Infobae author page and repeatedly clicks the "VER MÁS" (See More) button to load all available articles in the feed.

Starting URL: https://www.infobae.com/autor/gustavo-yarroch/

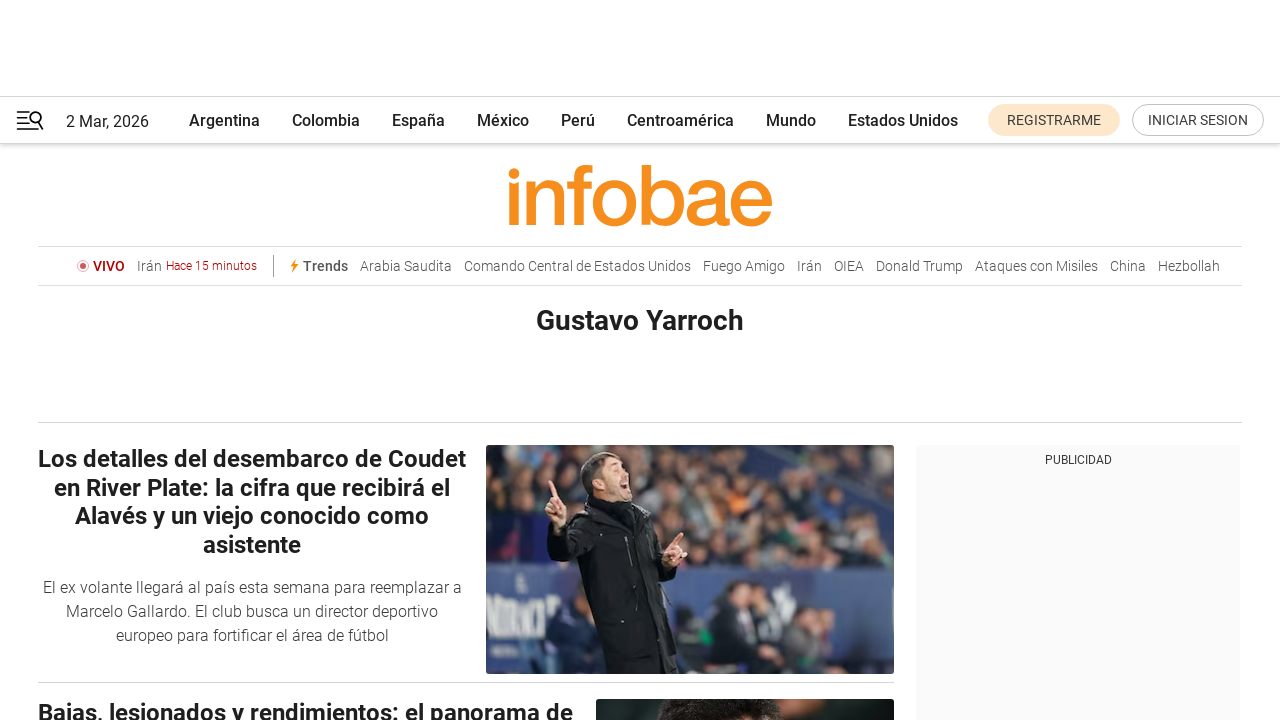

Waited for article feed to load (feed-list-card selector)
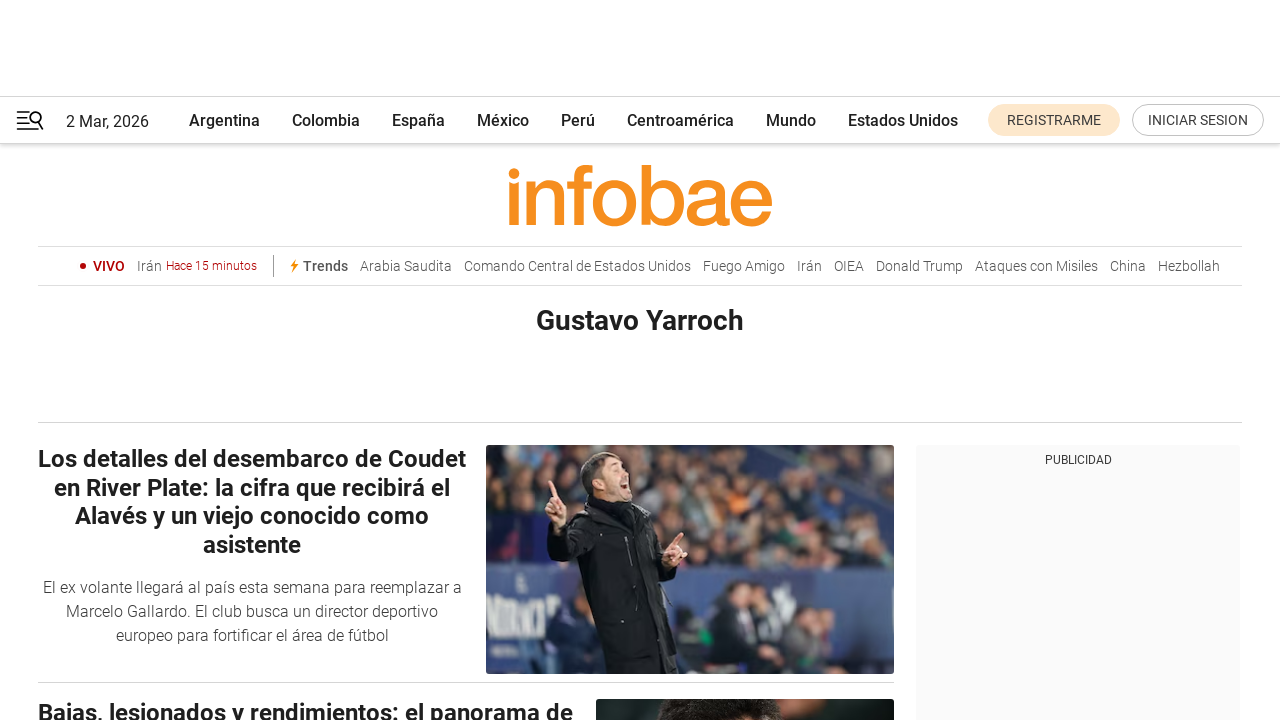

Clicked 'VER MÁS' button (click #1)
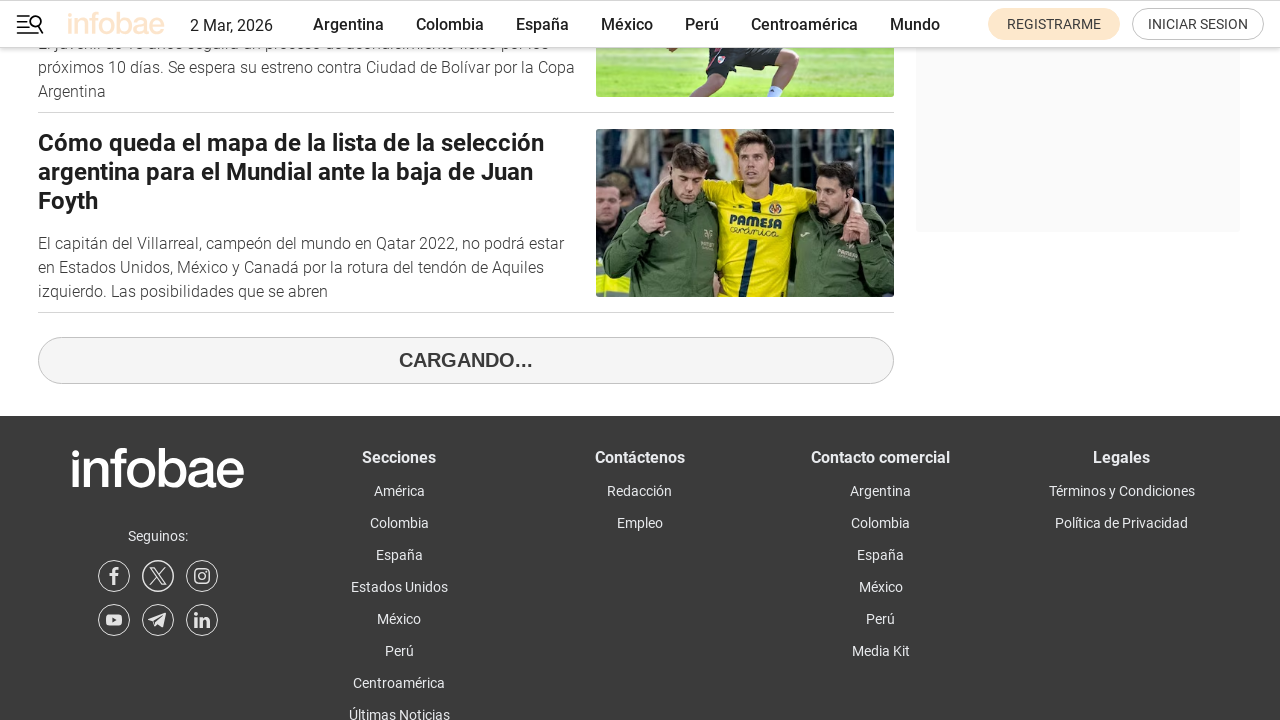

Waited 2 seconds for new articles to load
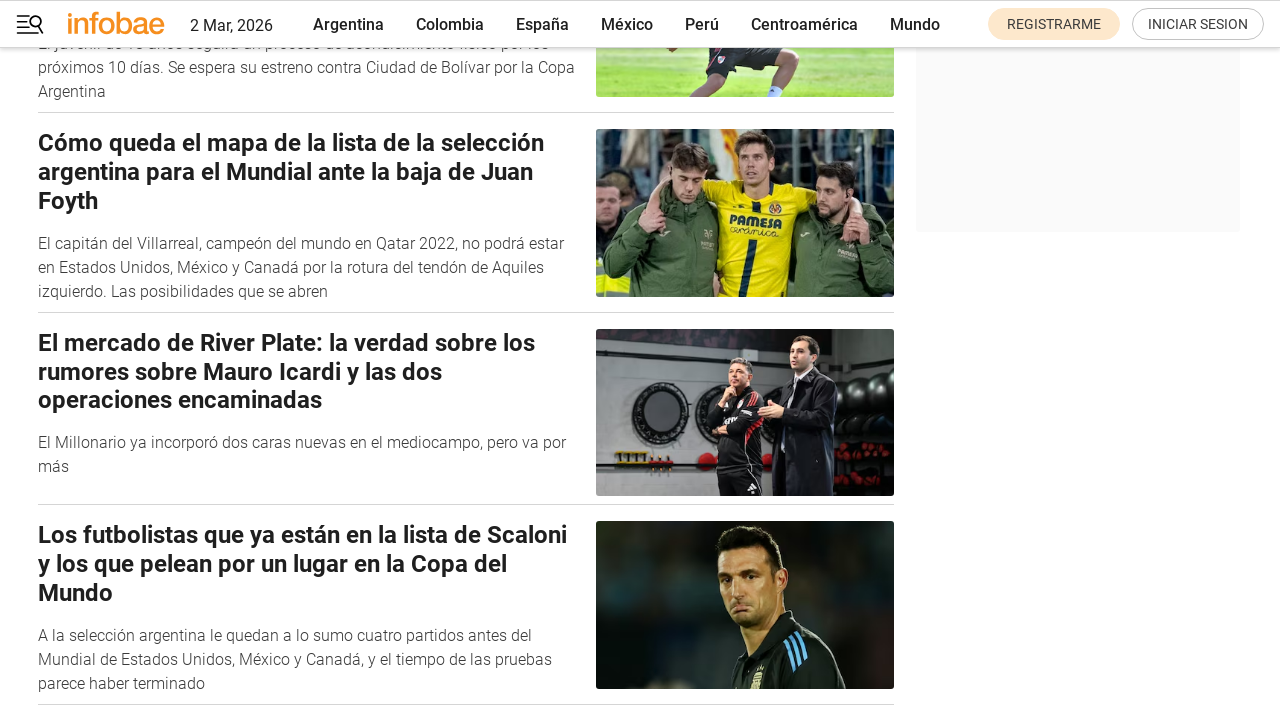

Clicked 'VER MÁS' button (click #2)
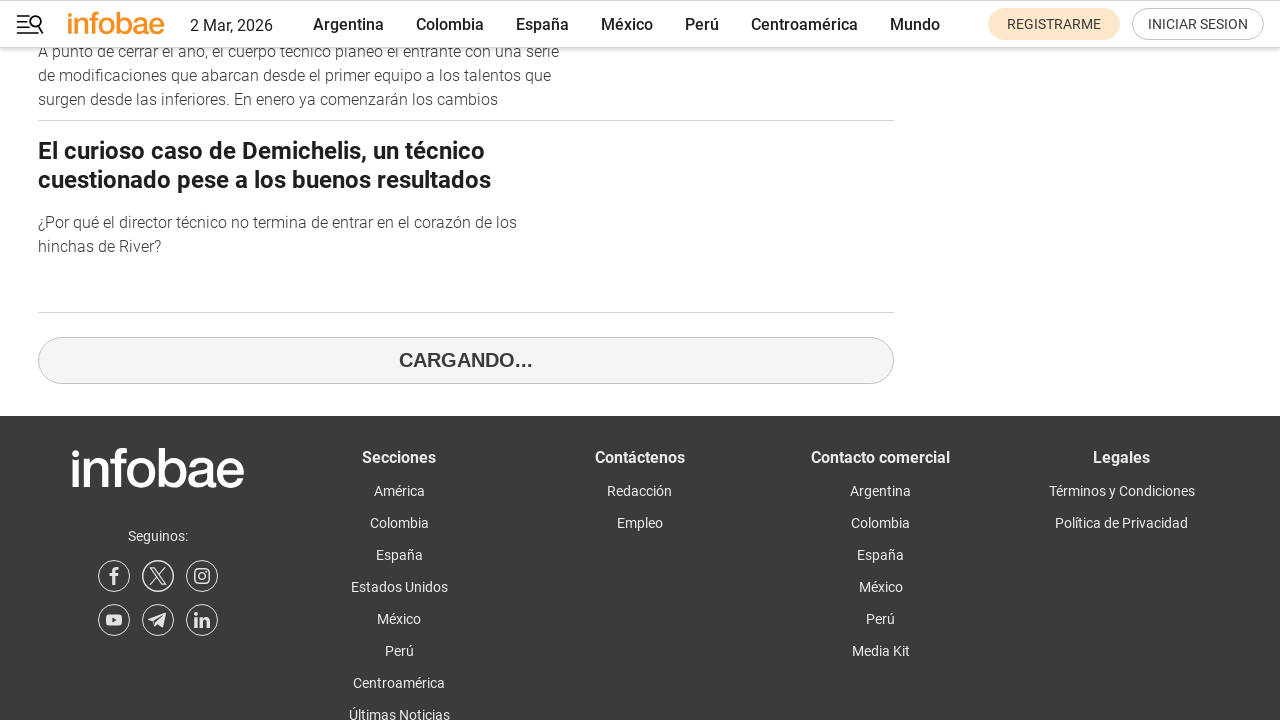

Waited 2 seconds for new articles to load
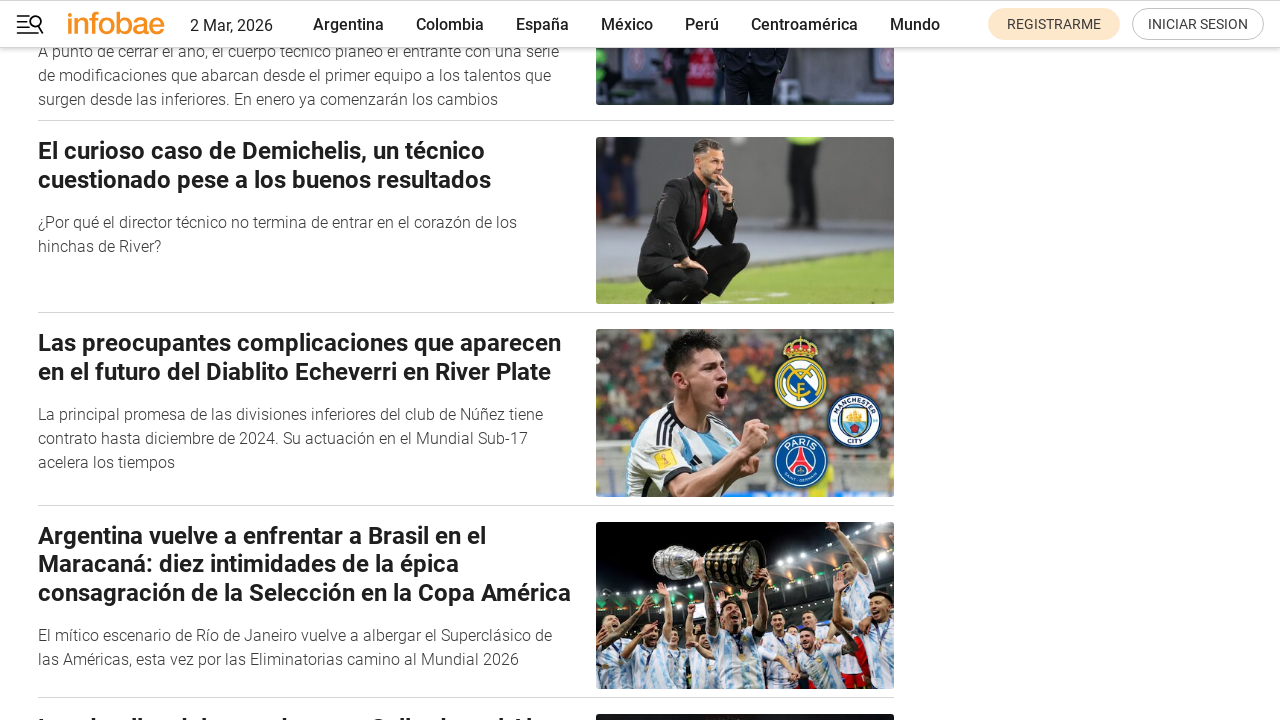

Clicked 'VER MÁS' button (click #3)
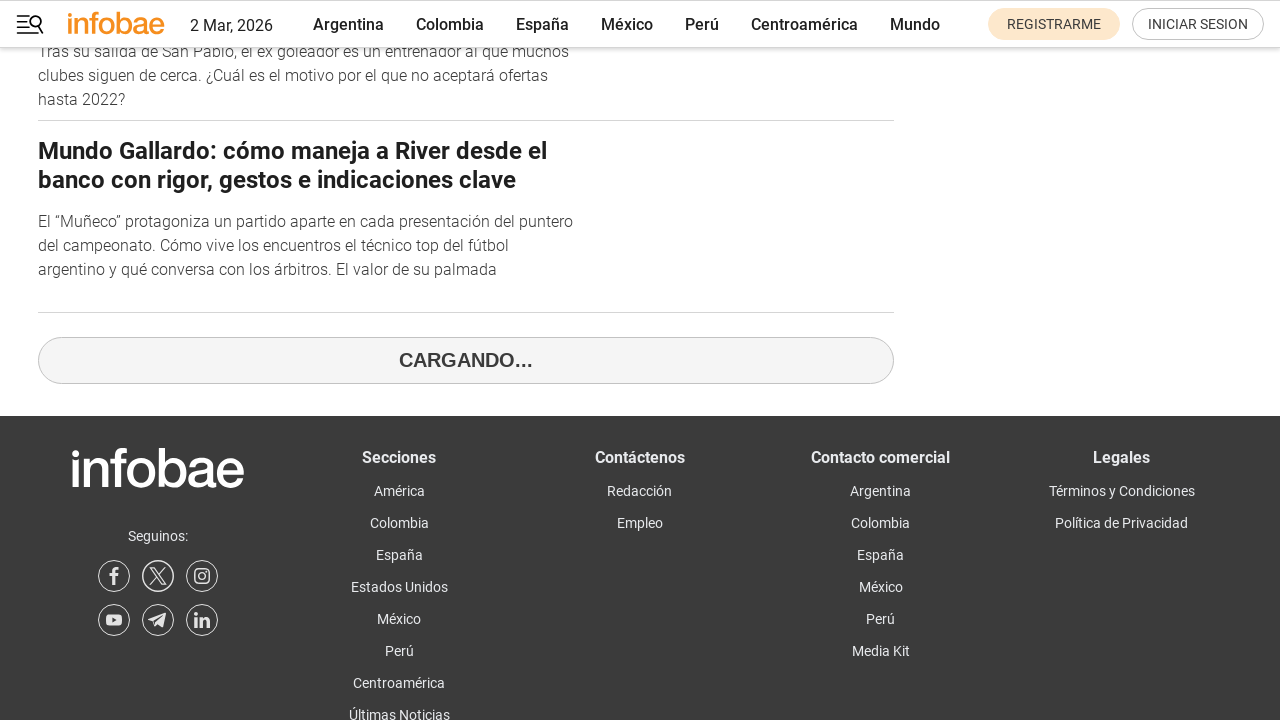

Waited 2 seconds for new articles to load
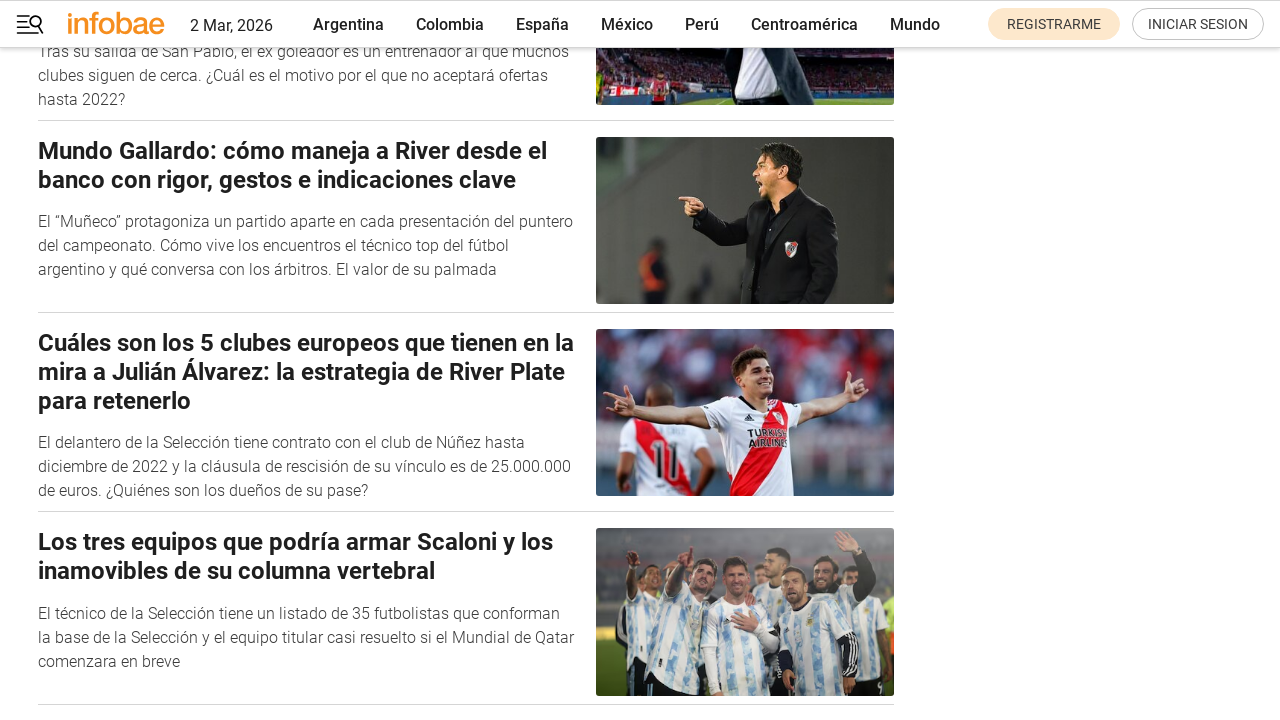

Clicked 'VER MÁS' button (click #4)
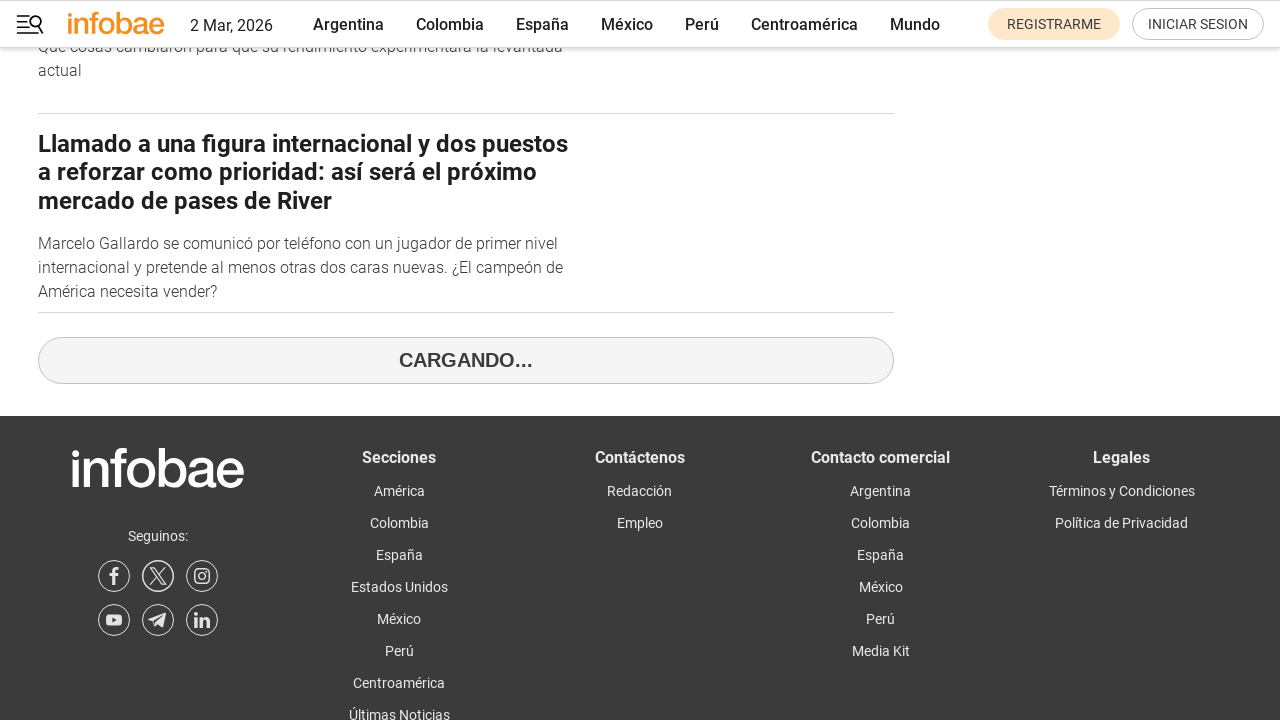

Waited 2 seconds for new articles to load
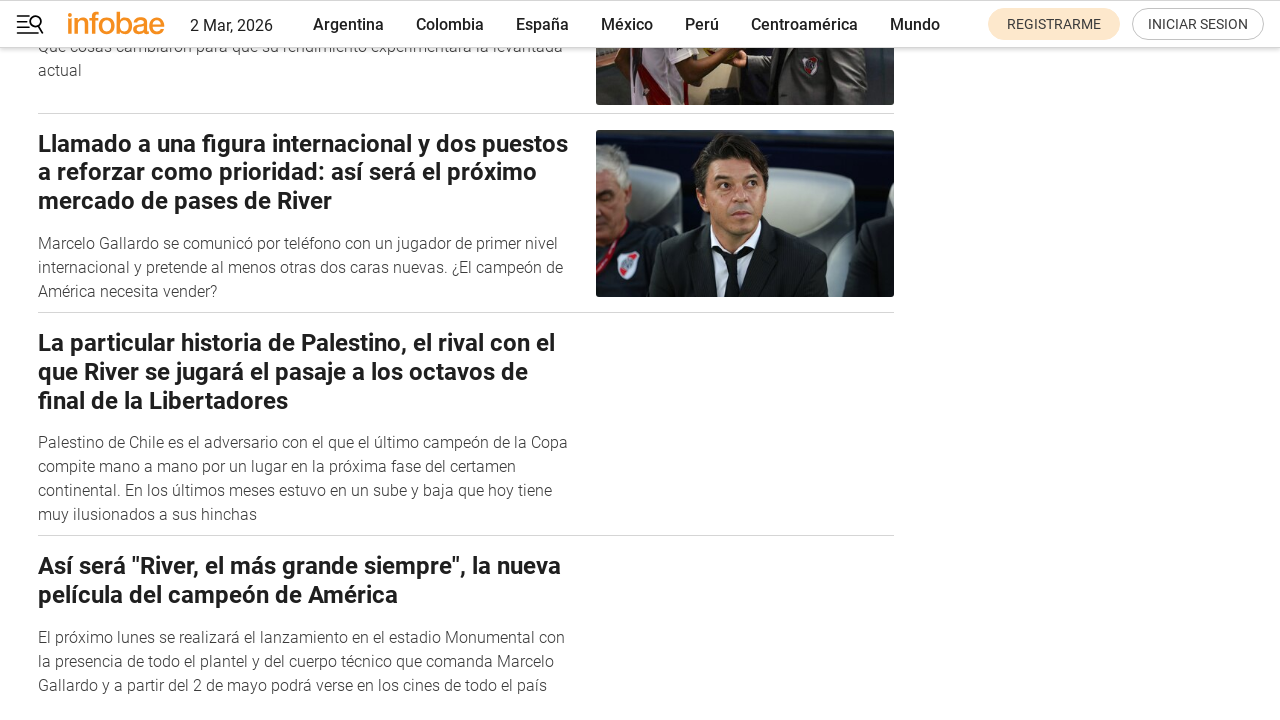

Clicked 'VER MÁS' button (click #5)
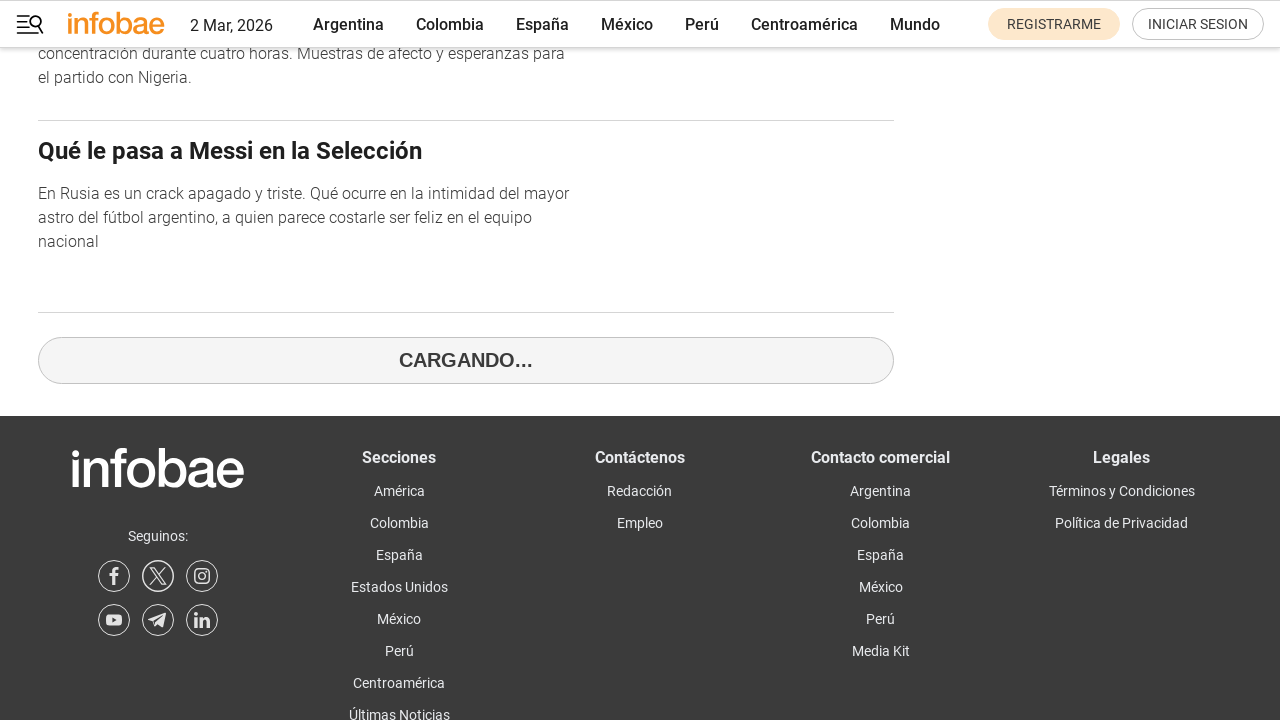

Waited 2 seconds for new articles to load
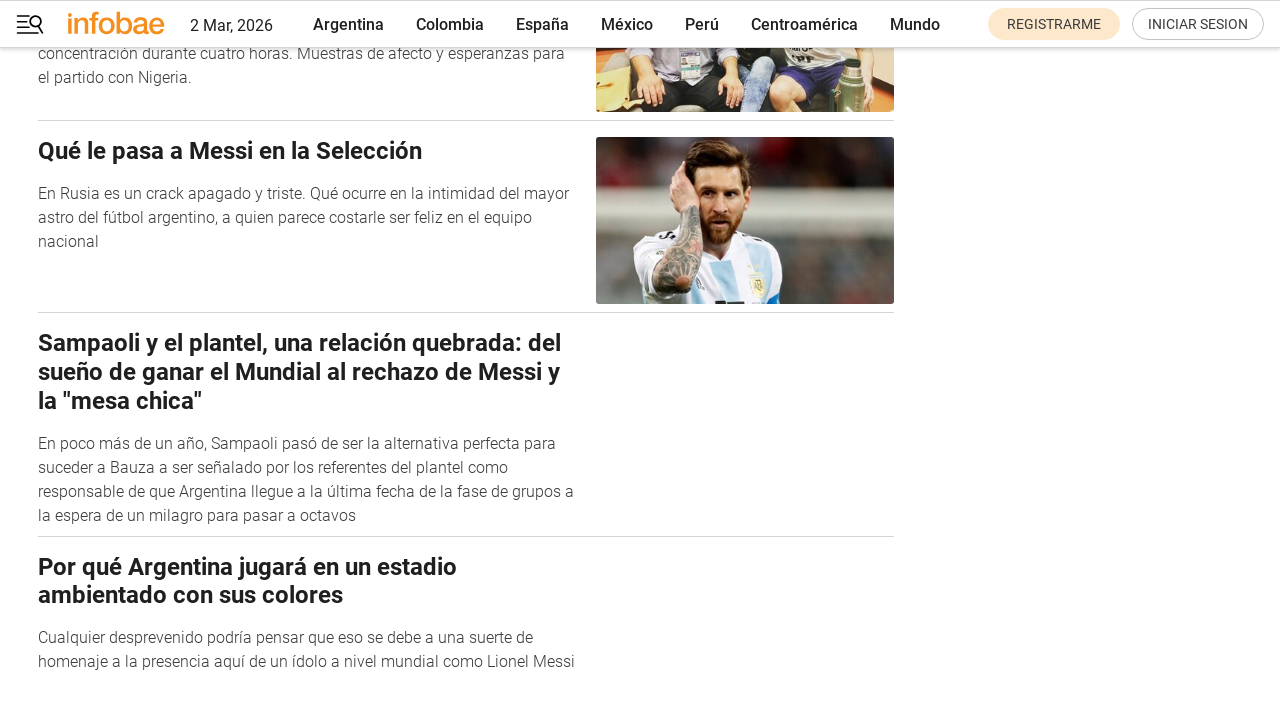

Verified that article feed cards are present on the page
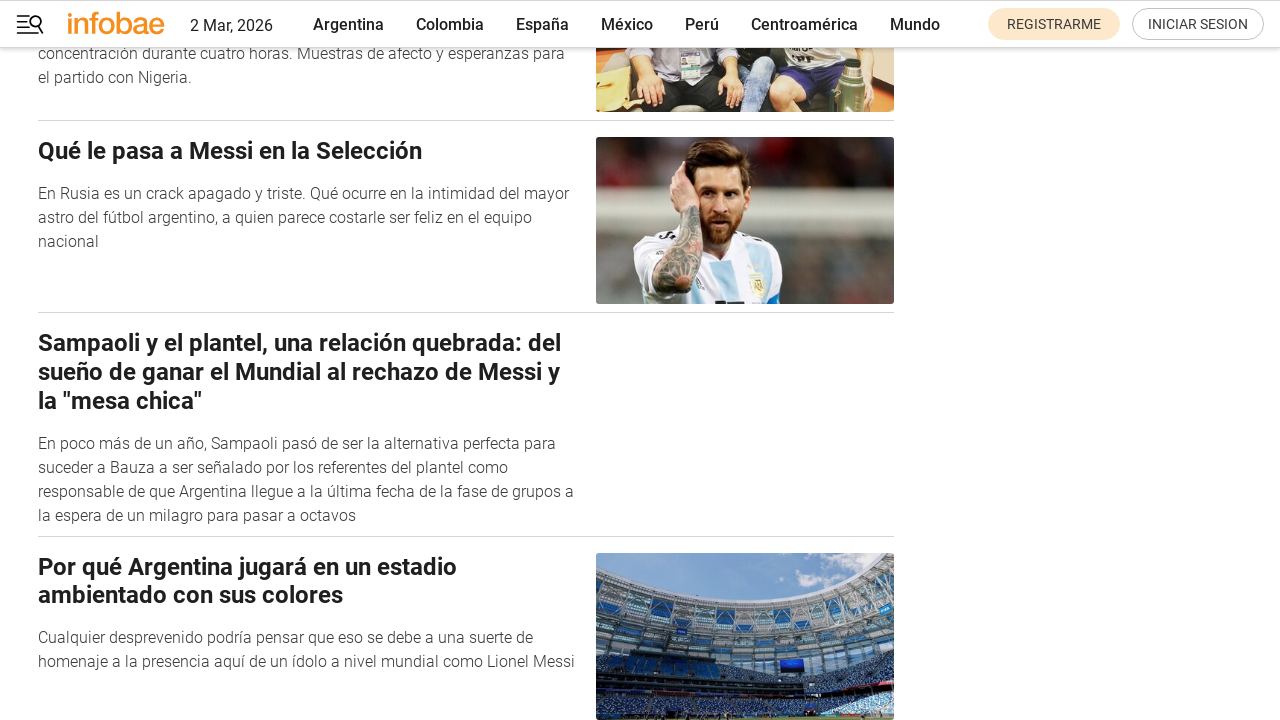

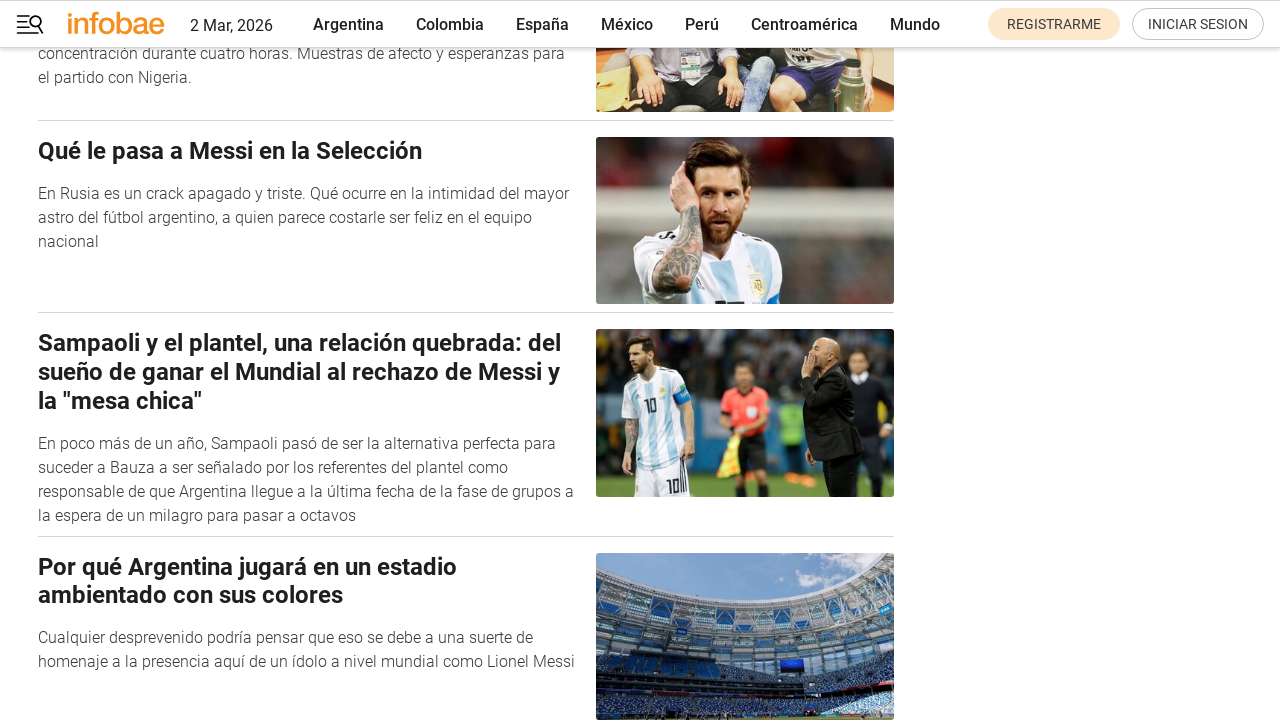